Tests navigation on the automation practice site by clicking on a menu item and then clicking a navigation link in the content area

Starting URL: http://practice.automationtesting.in/test-cases/

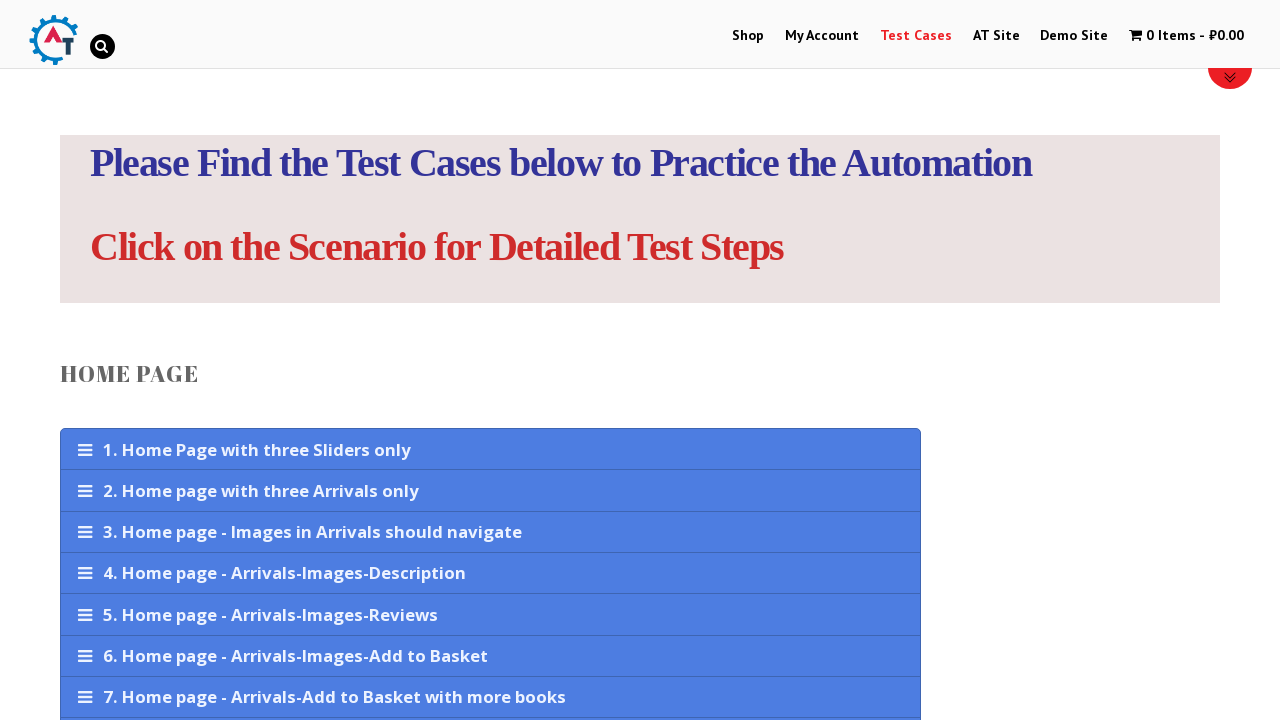

Clicked on menu item at (748, 36) on li#menu-item-40
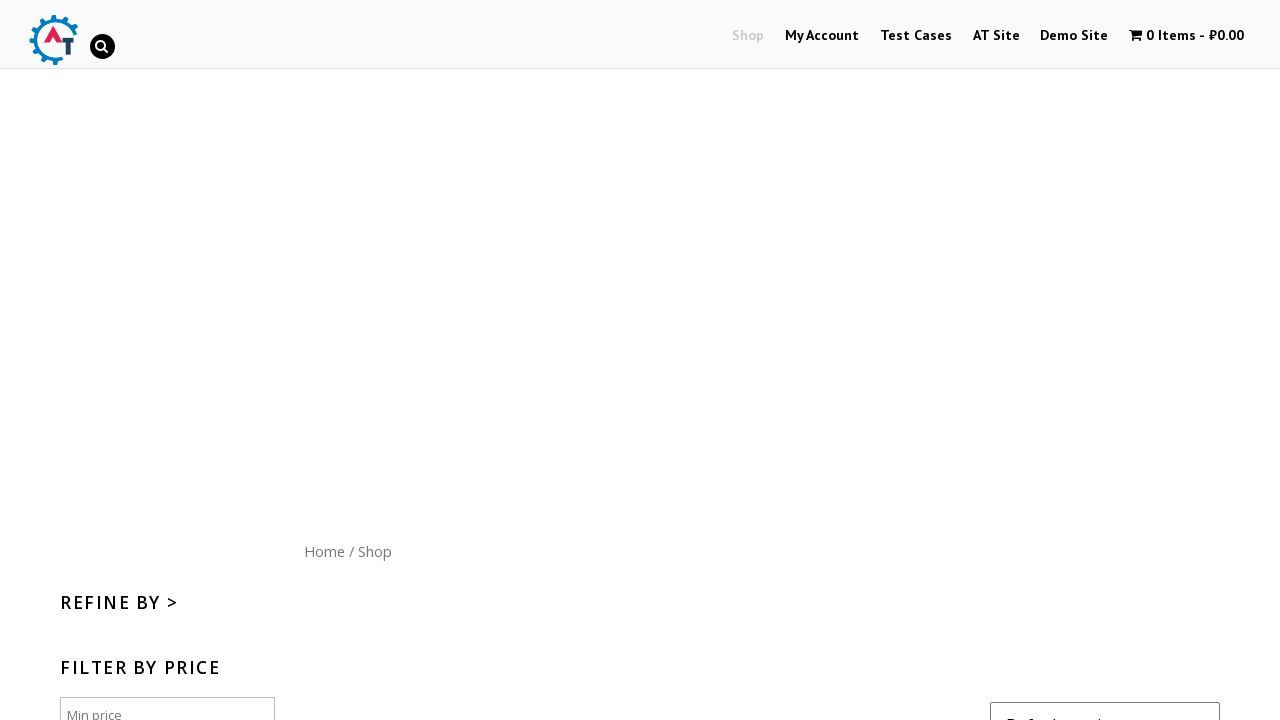

Clicked on navigation link in content area at (324, 551) on #content nav a
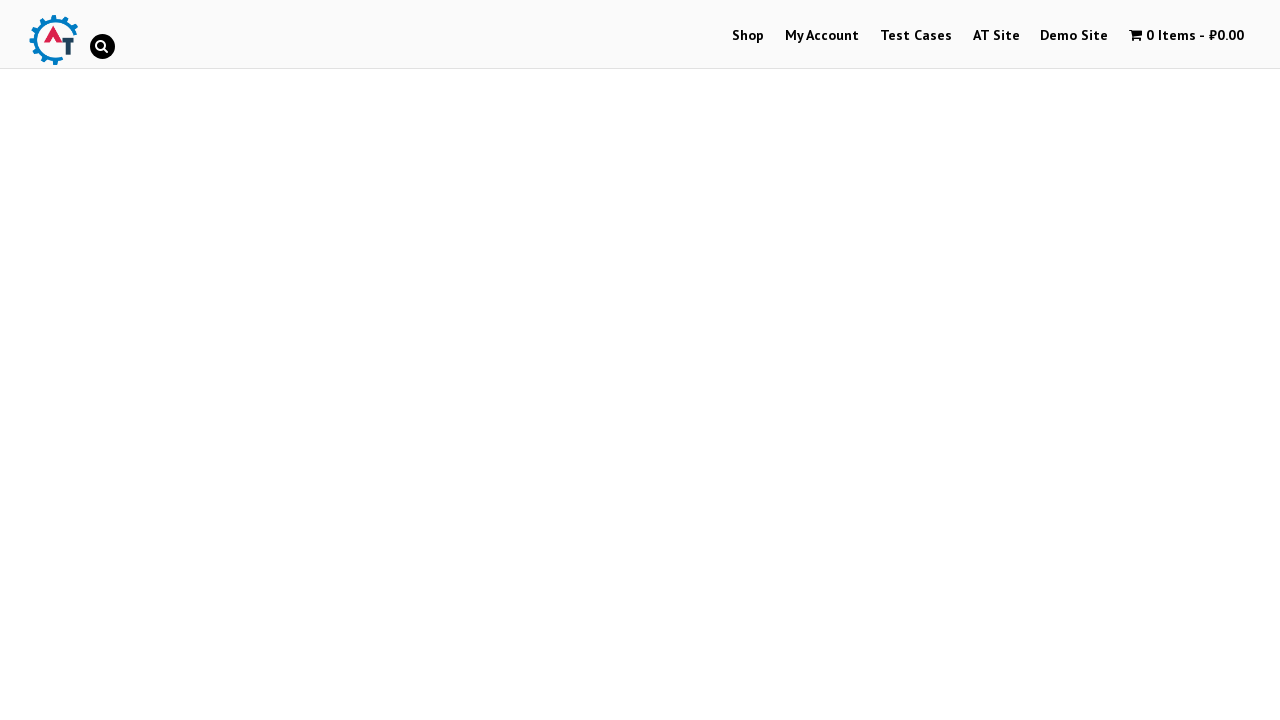

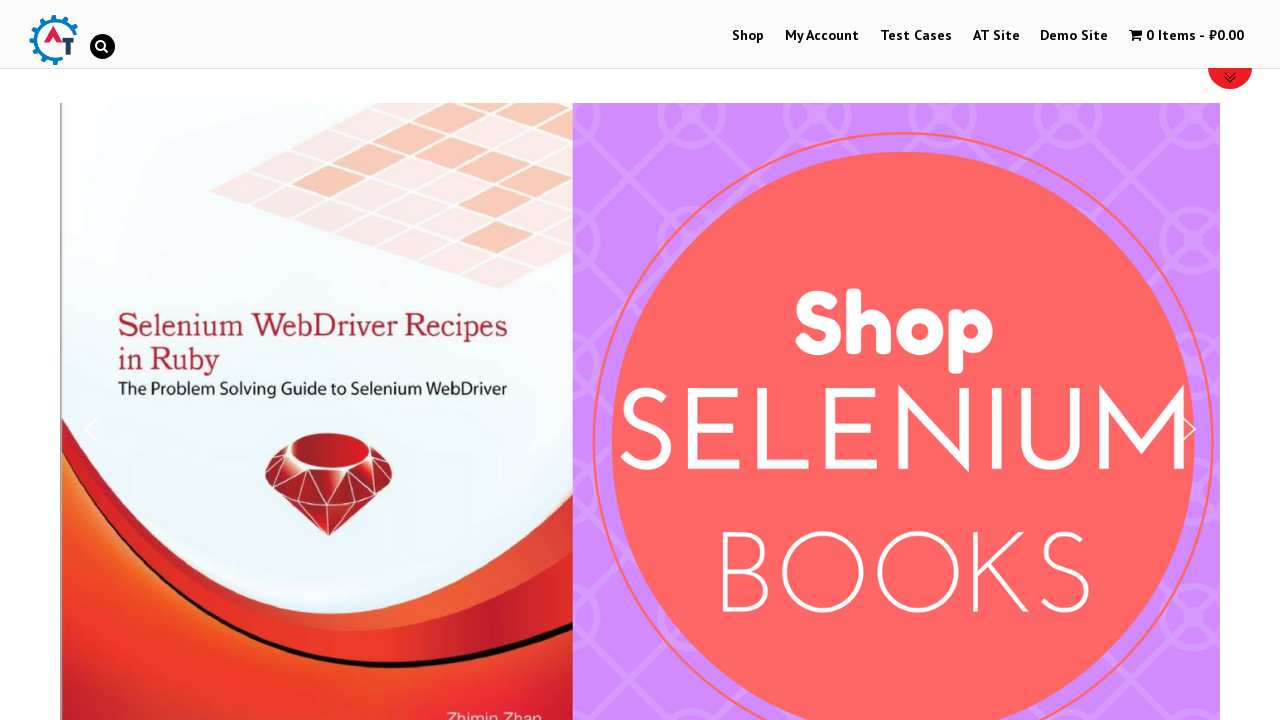